Navigates to the Playwright documentation homepage and clicks on the "Get Started" link

Starting URL: https://playwright.dev/

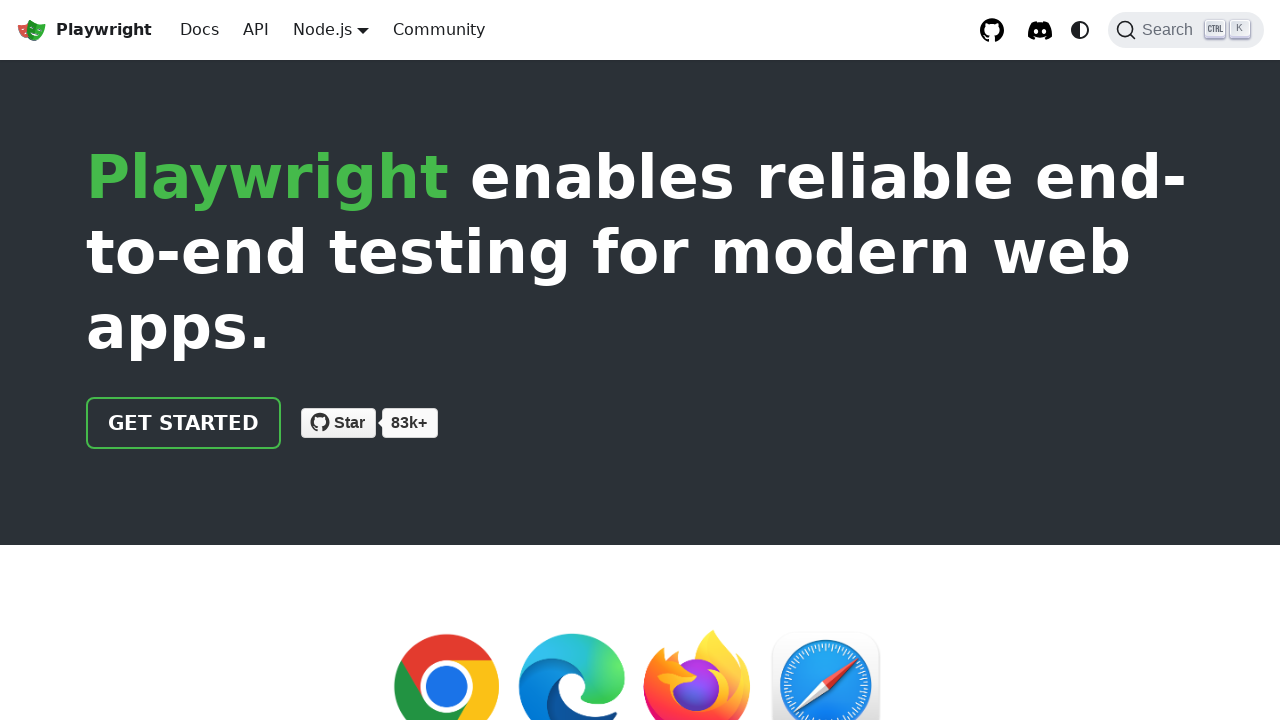

Navigated to Playwright documentation homepage
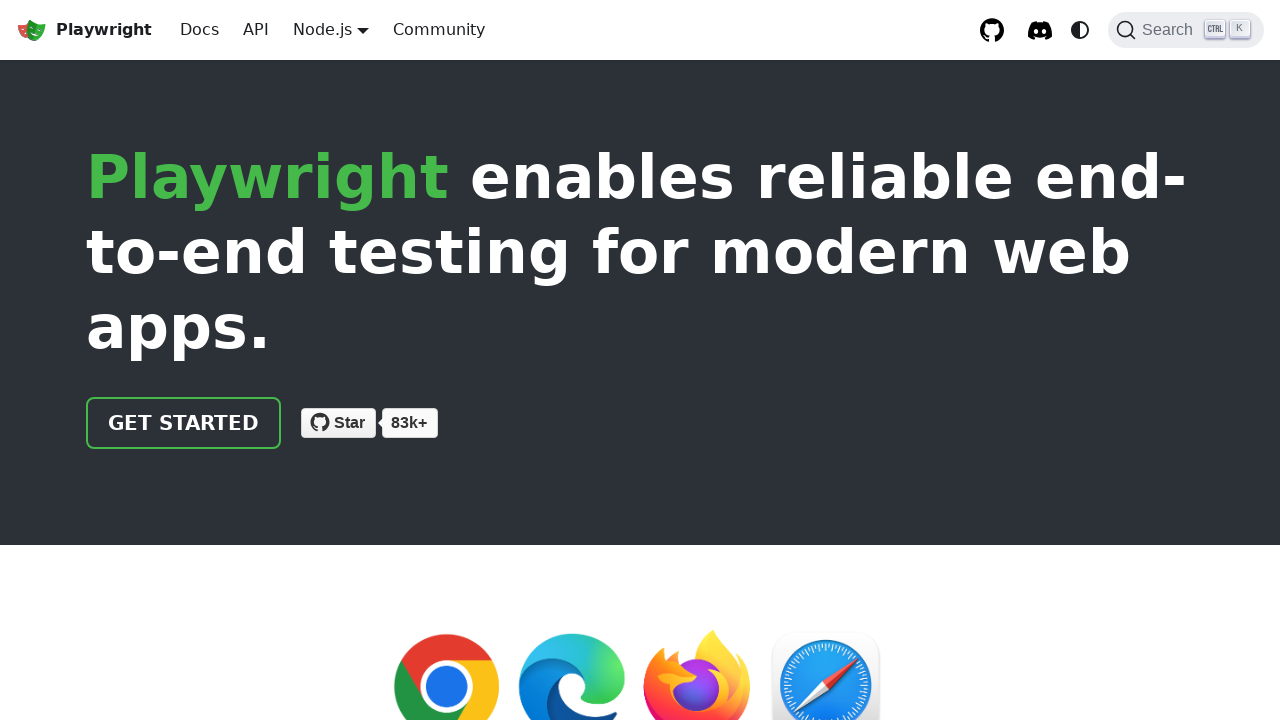

Clicked on the 'Get Started' link at (184, 423) on xpath=//a[@class='getStarted_Sjon']
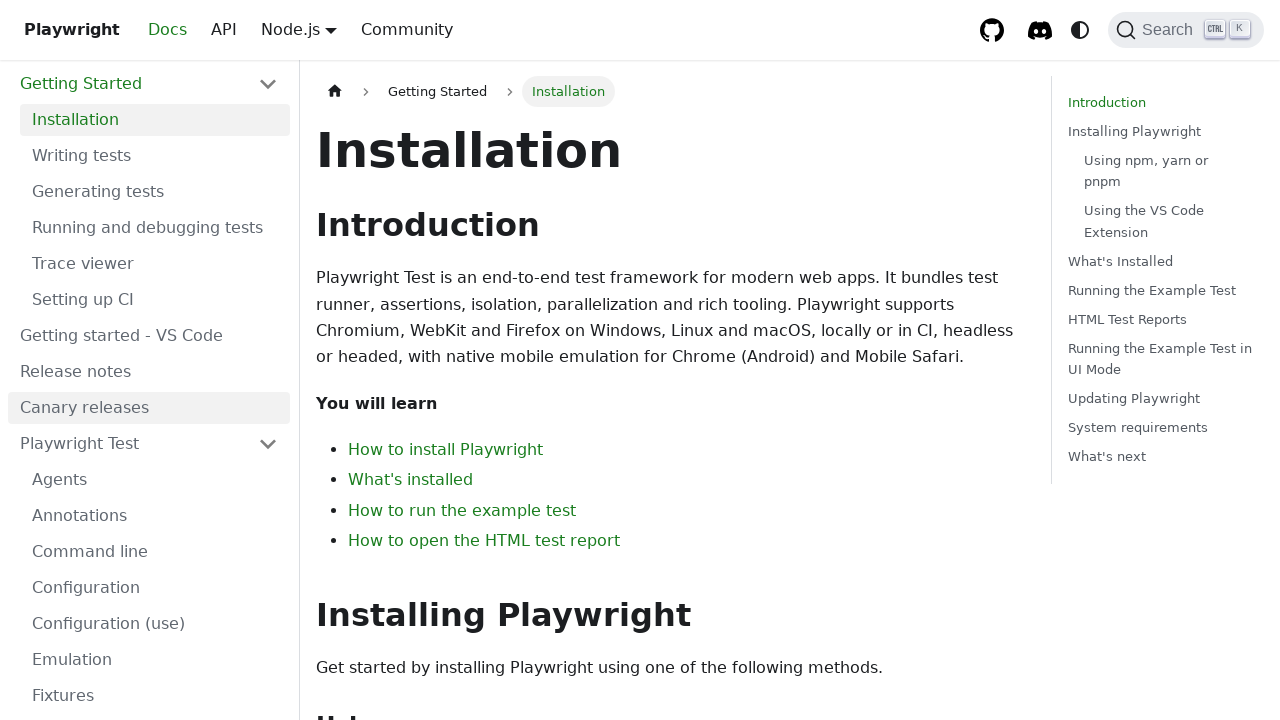

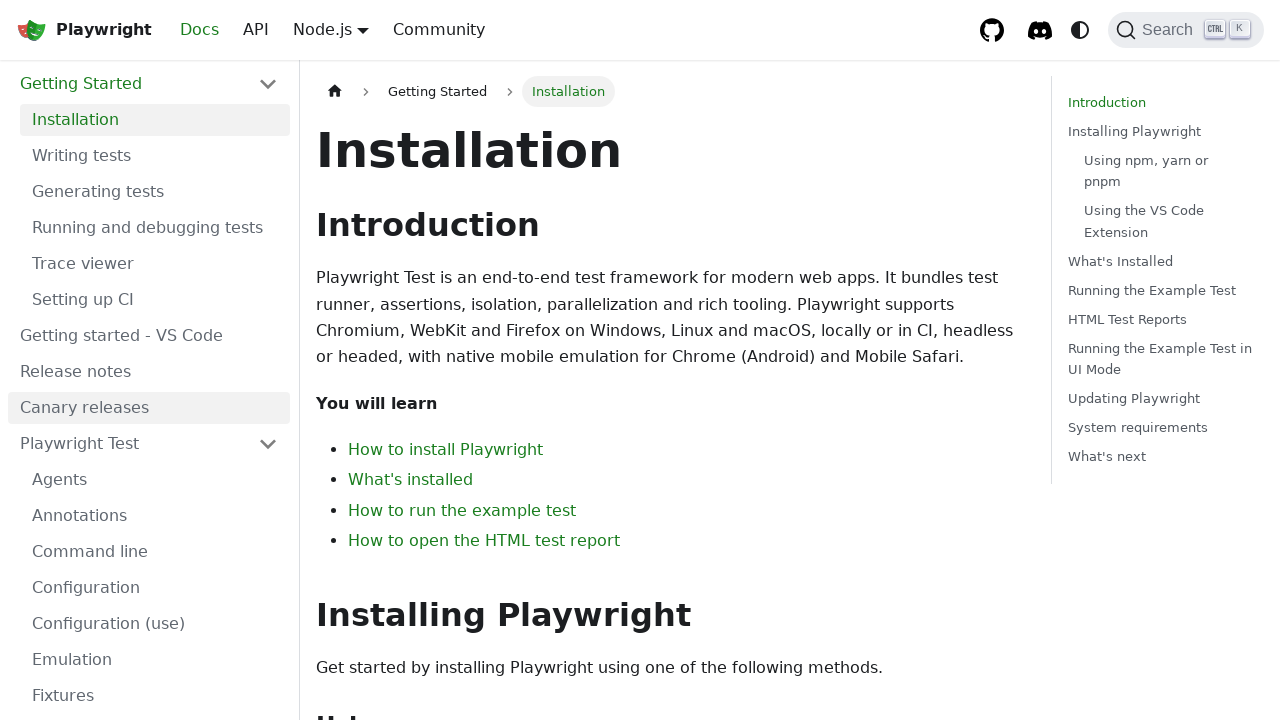